Tests adding jQuery Growl notifications to a page by injecting jQuery, the Growl library, and its CSS, then displaying a notification message.

Starting URL: http://the-internet.herokuapp.com

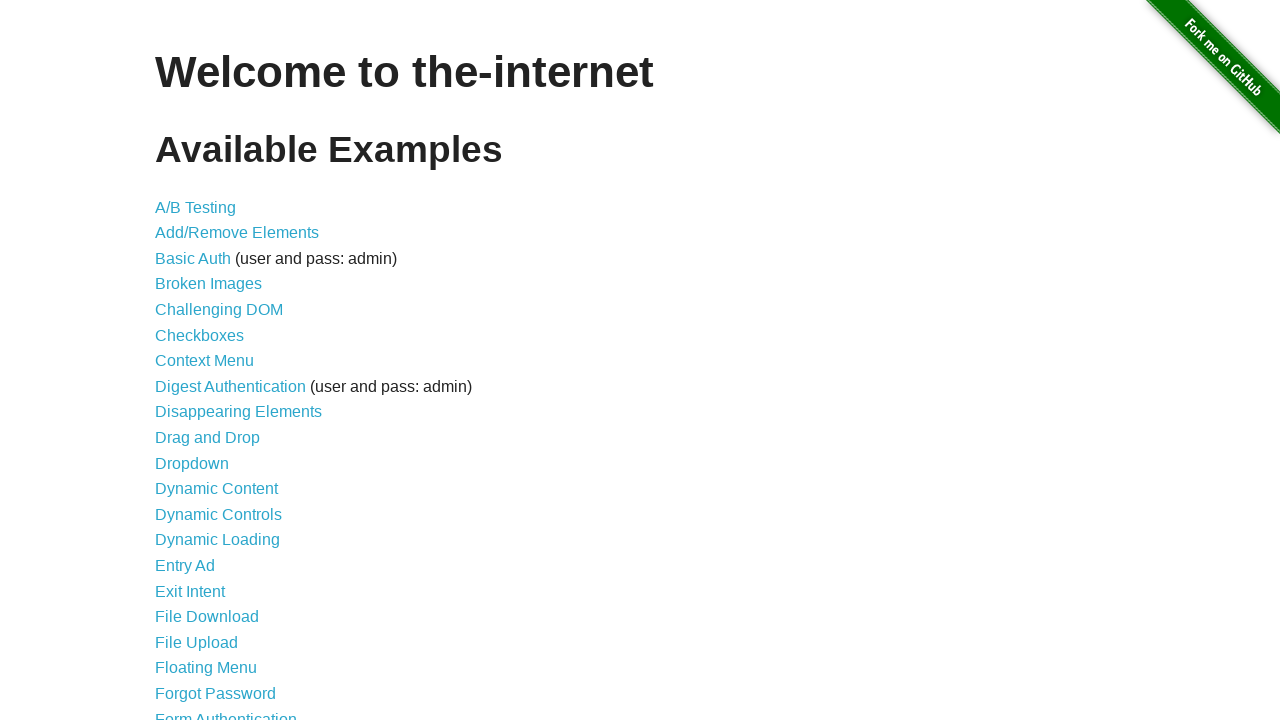

Injected jQuery library if not already present
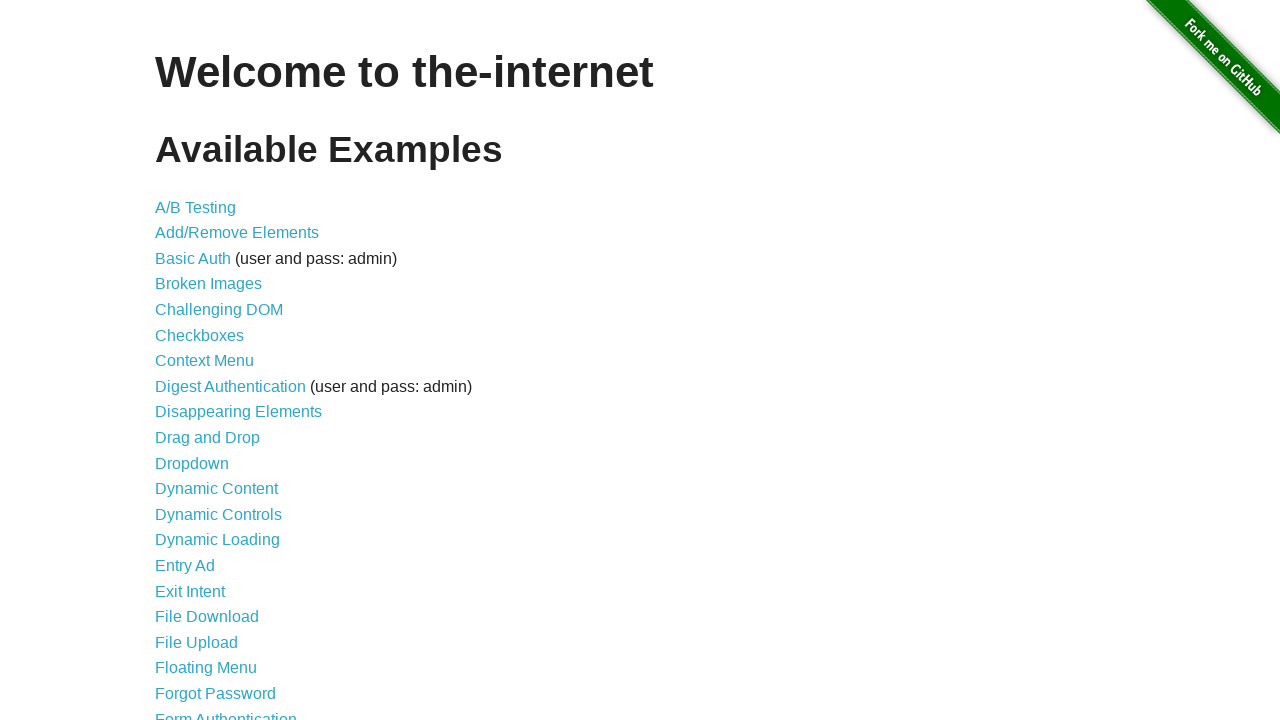

jQuery library loaded successfully
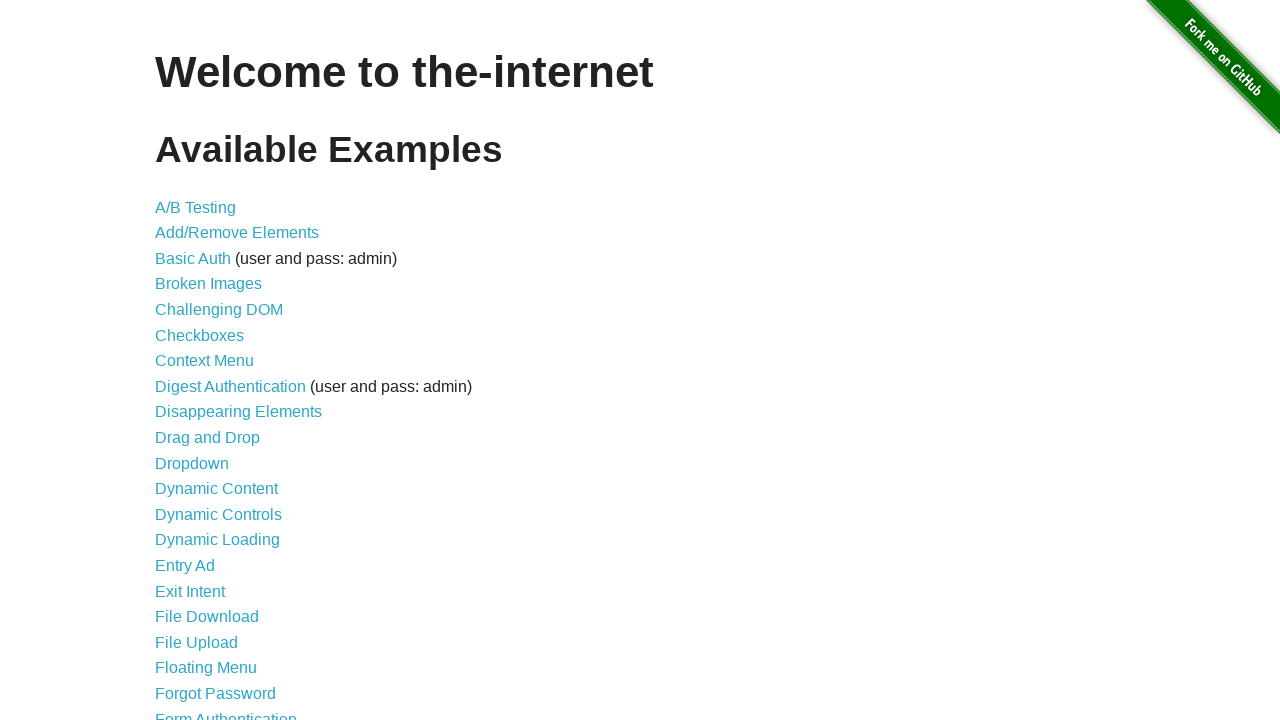

Added jQuery Growl script to the page
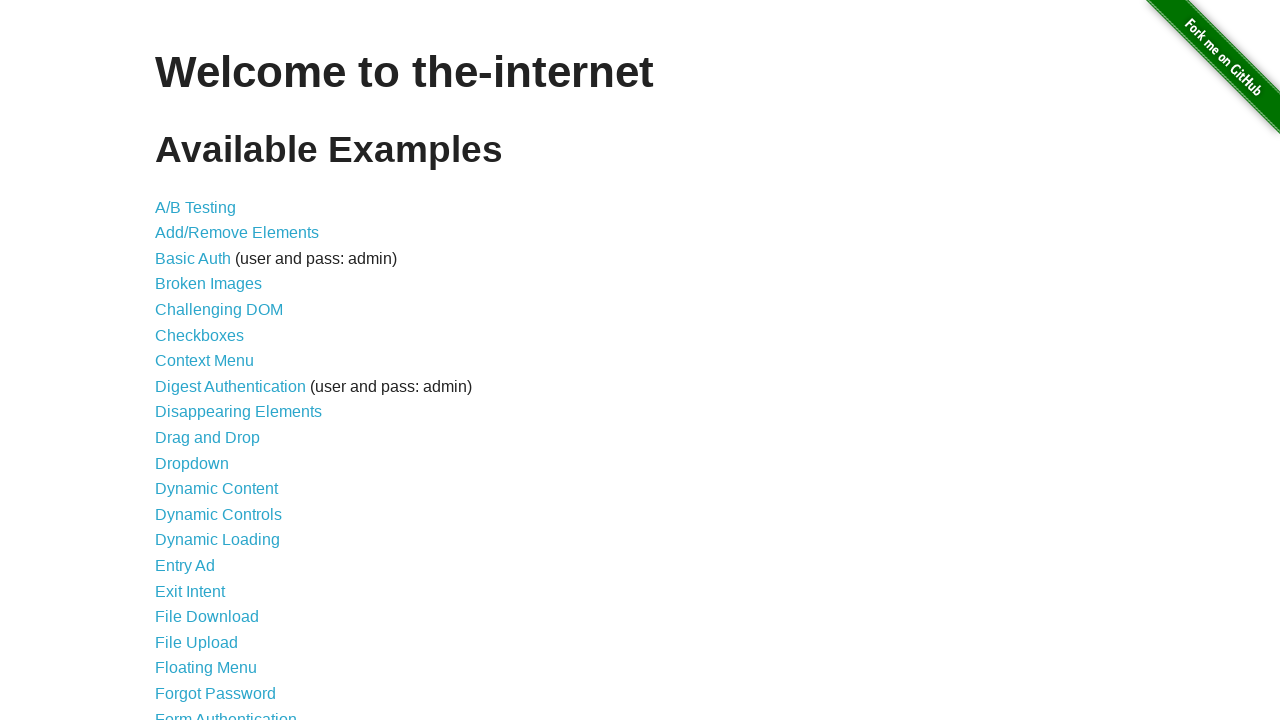

Added jQuery Growl CSS stylesheet to the page
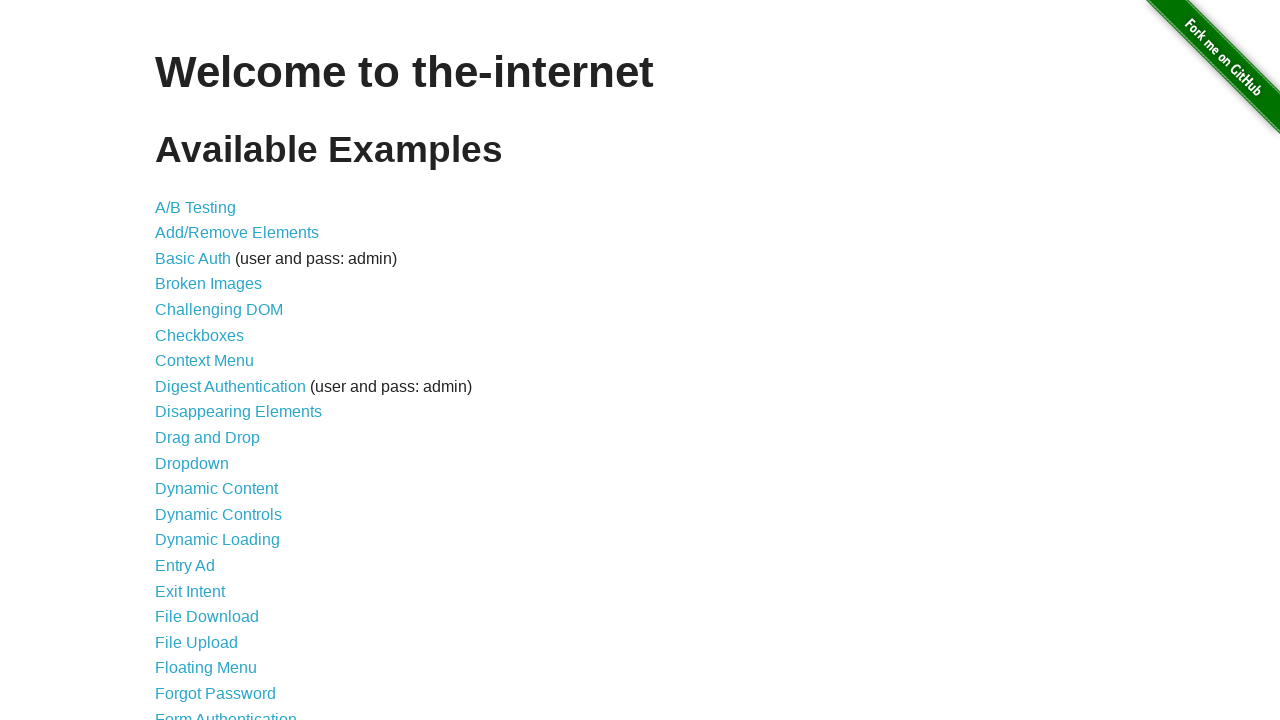

jQuery Growl library loaded and ready
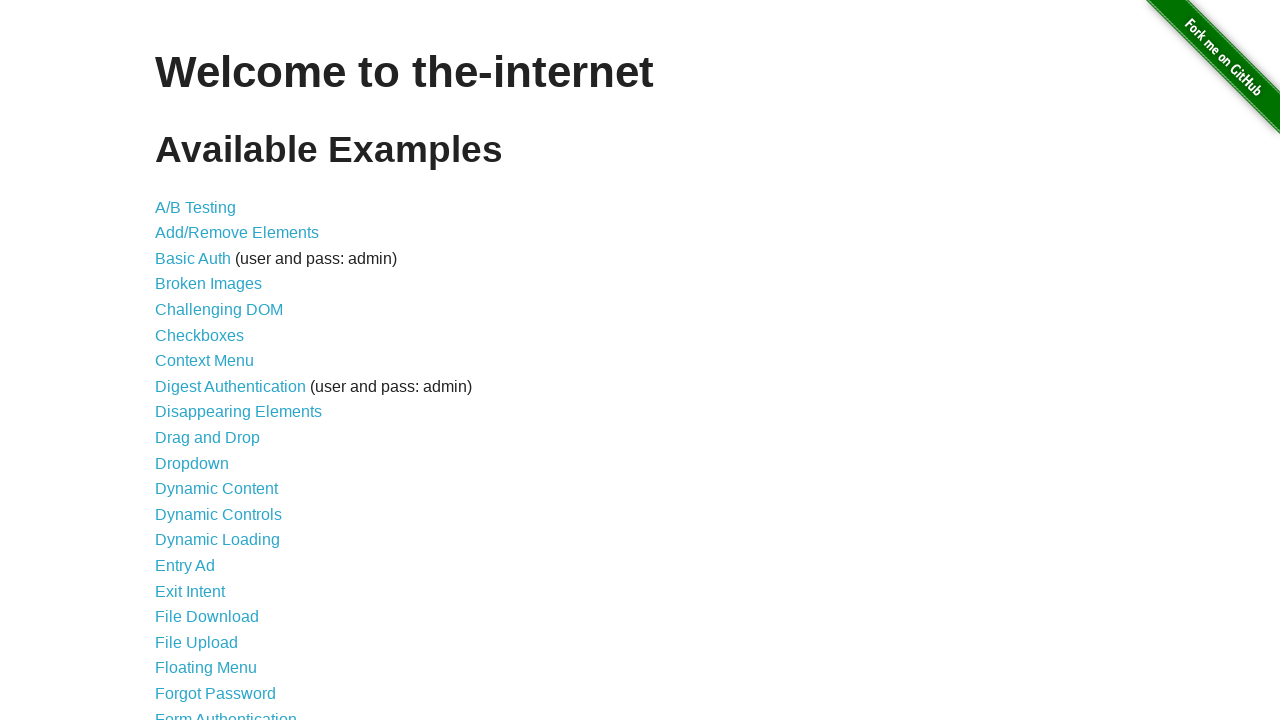

Displayed Growl notification with title 'GET' and message '/'
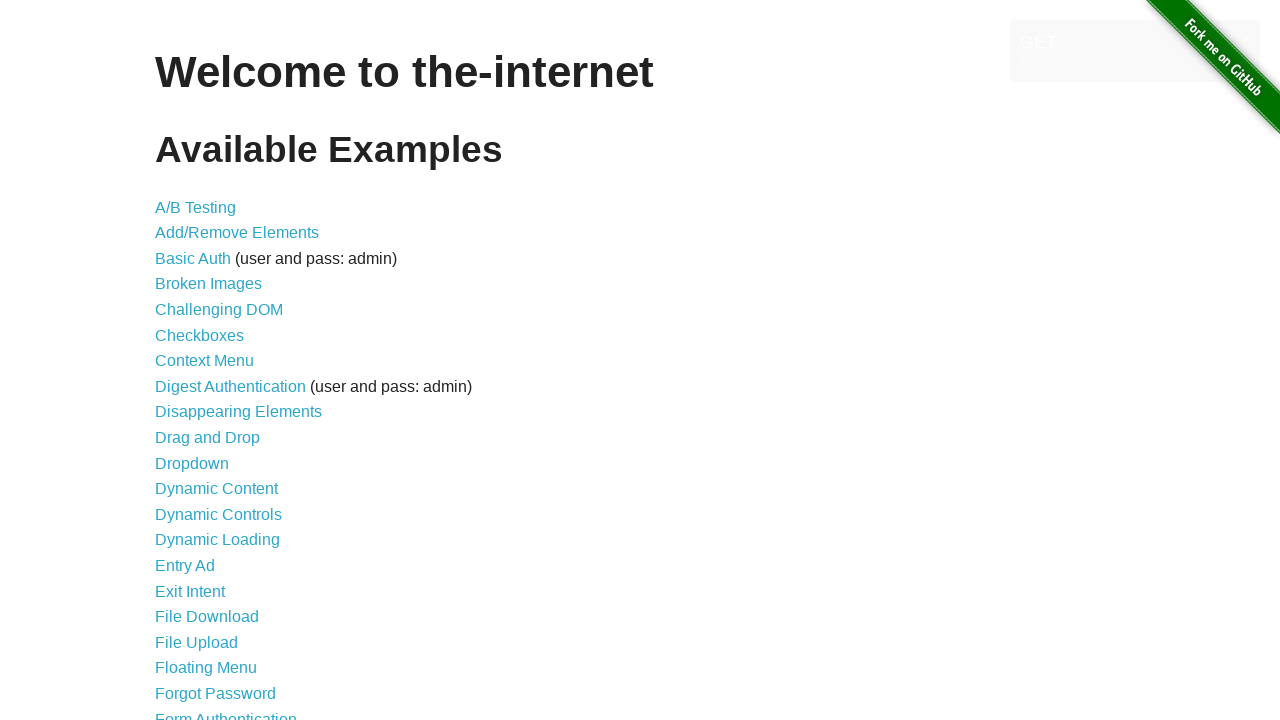

Growl notification message element appeared on page
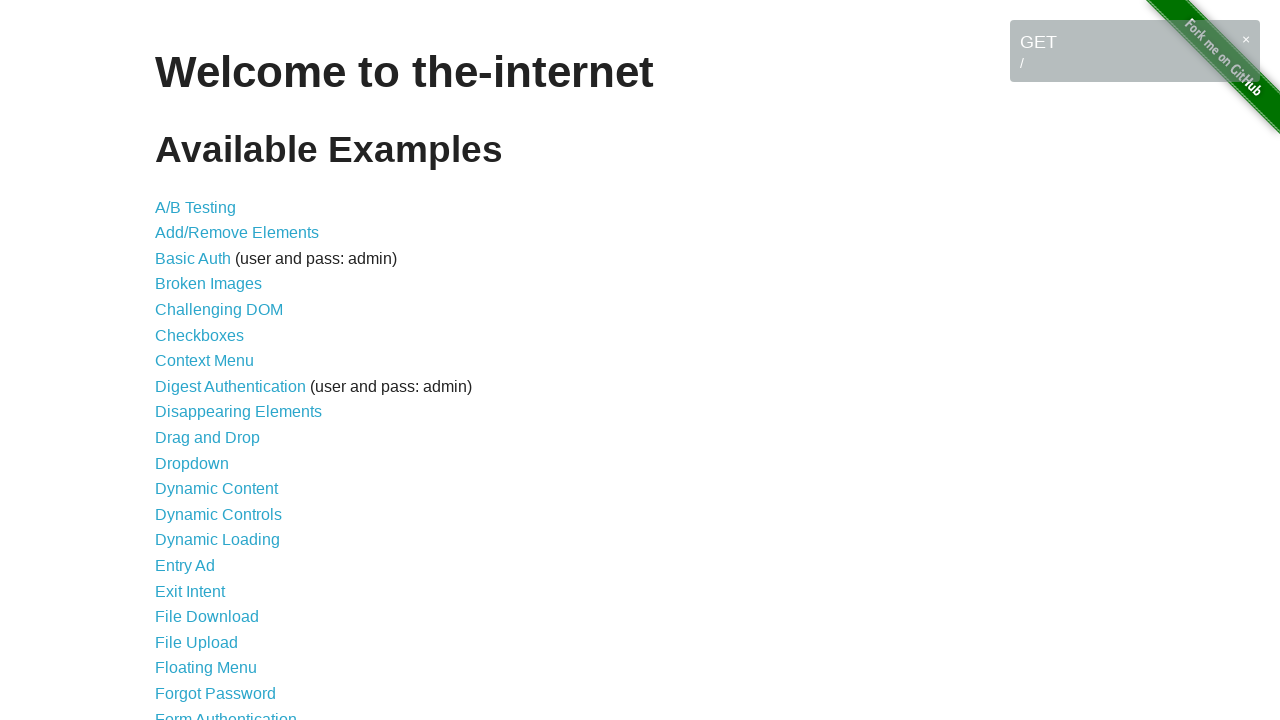

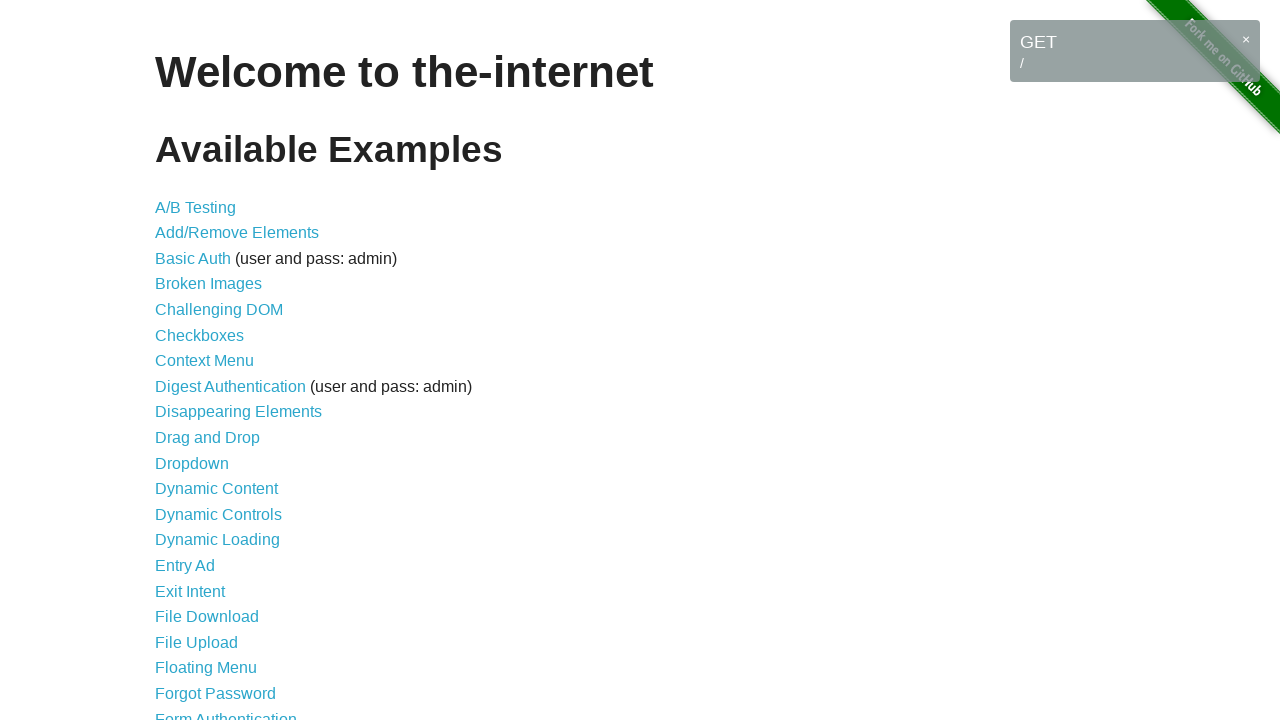